Tests keyboard input and shortcuts by filling, clearing, and typing individual keys with modifiers in the first name field

Starting URL: https://demoqa.com/automation-practice-form

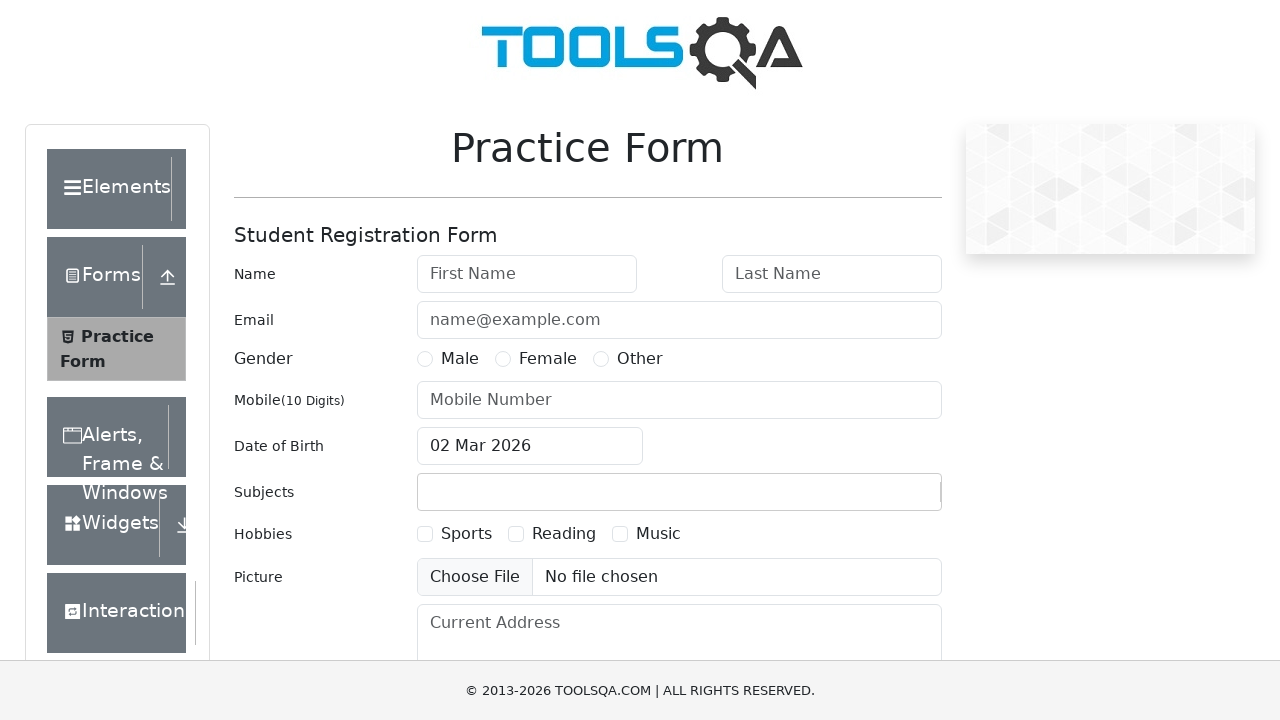

Filled firstName field with 'TestingEveryoneOne' on xpath=//input[@id='firstName']
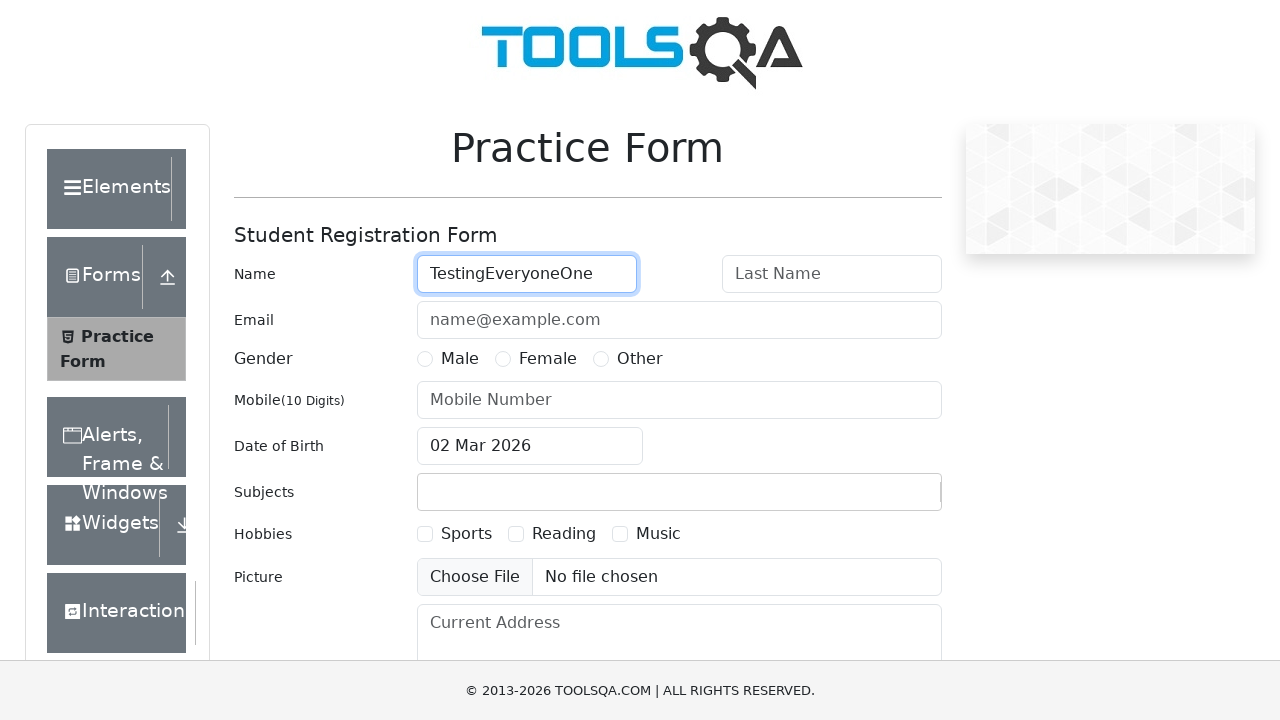

Cleared firstName field by filling with empty string on xpath=//input[@id='firstName']
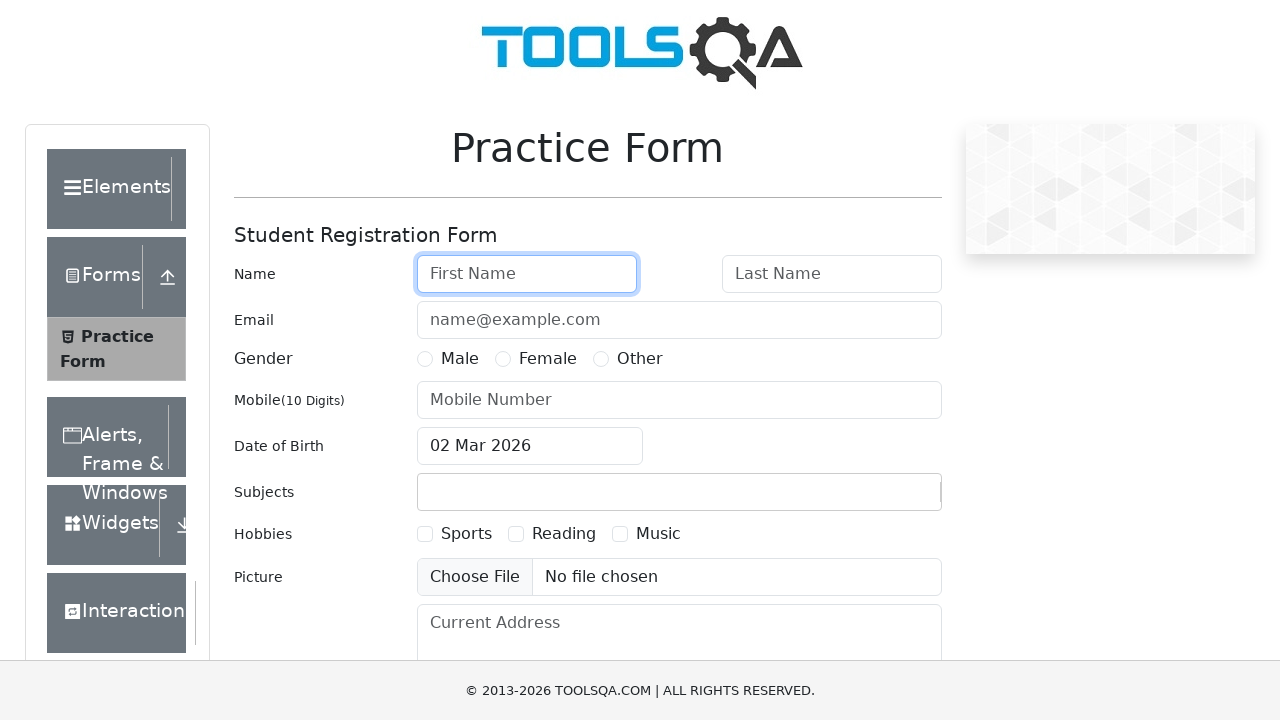

Filled firstName field with 'TestingEveryoneOne' again on xpath=//input[@id='firstName']
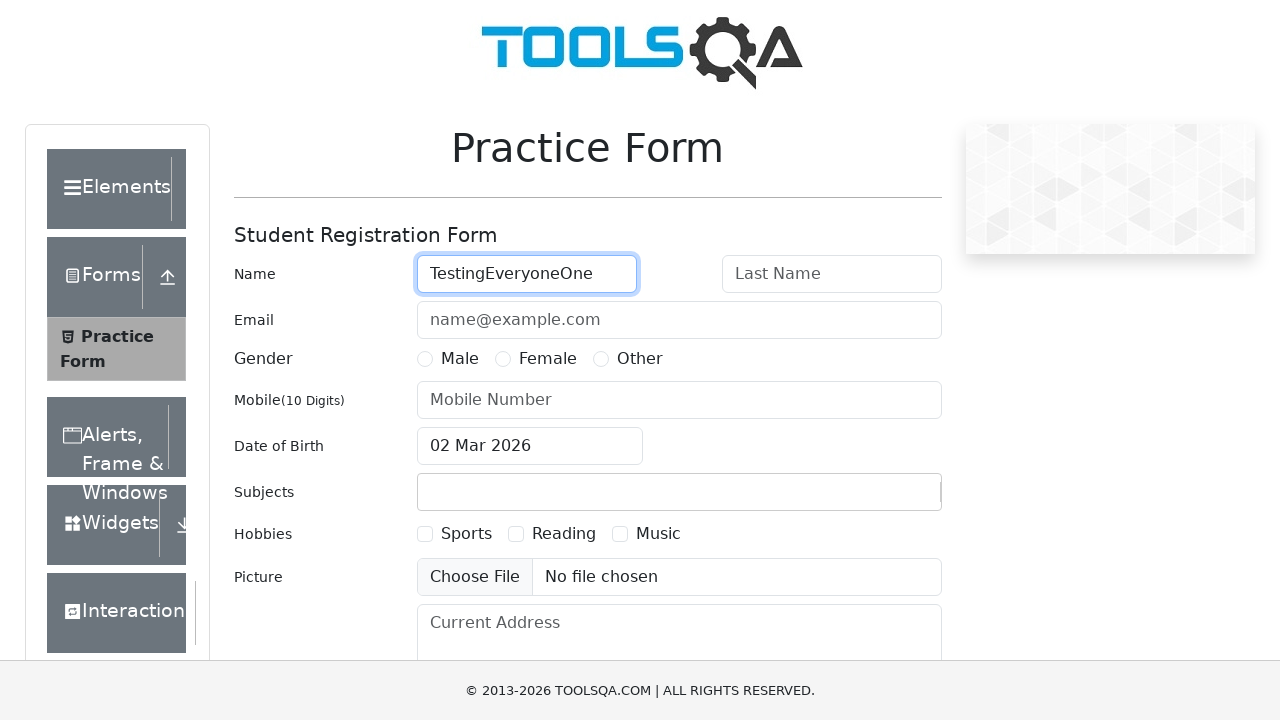

Cleared firstName field using clear() method on xpath=//input[@id='firstName']
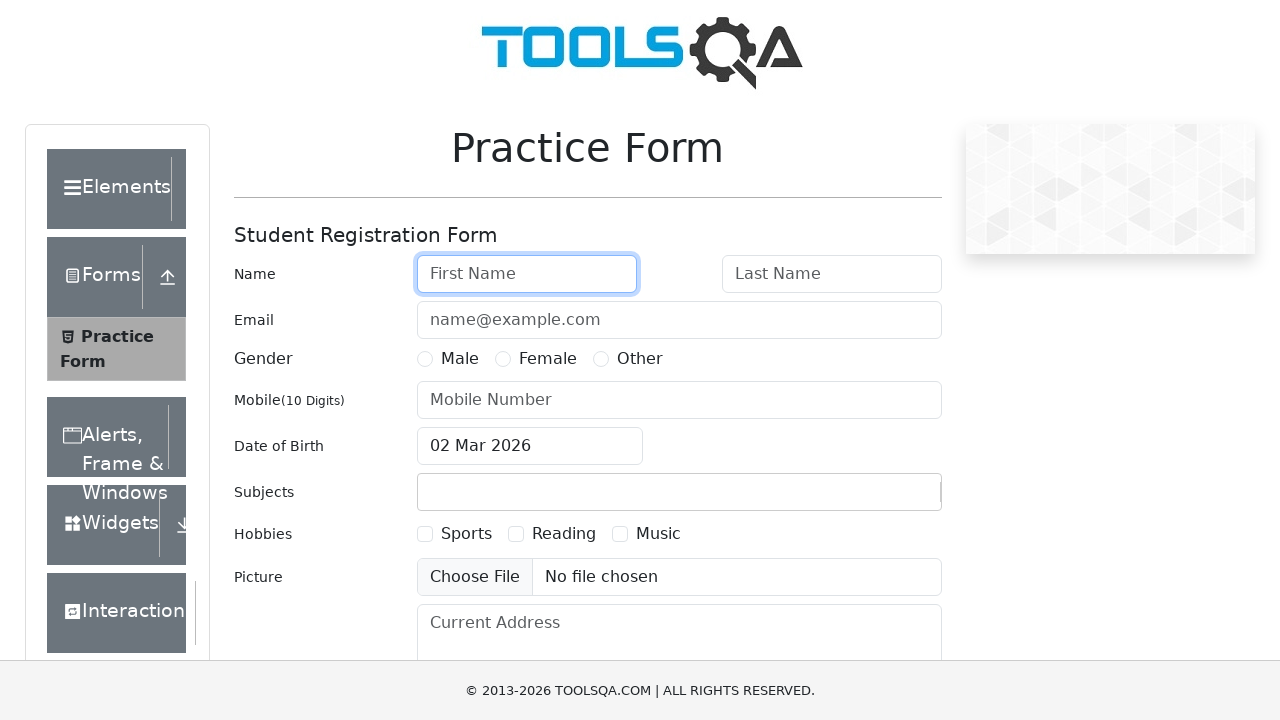

Pressed individual key 'T' on xpath=//input[@id='firstName']
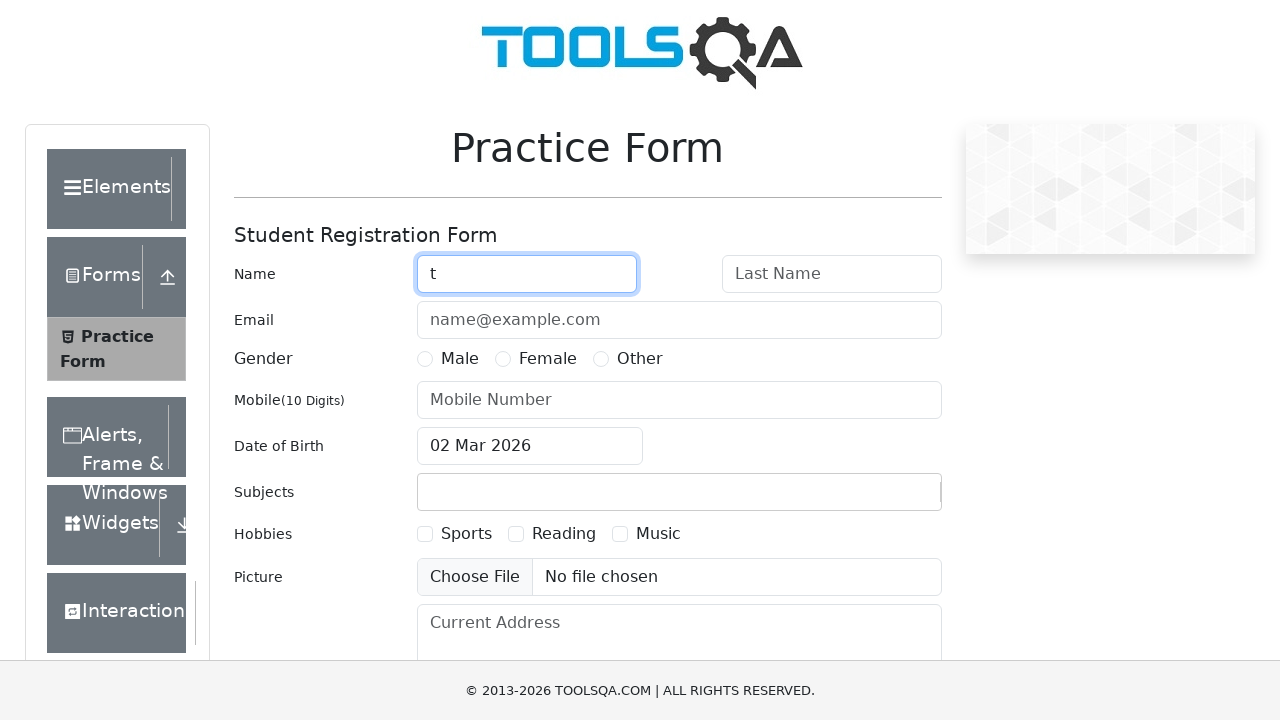

Pressed individual key 'E' on xpath=//input[@id='firstName']
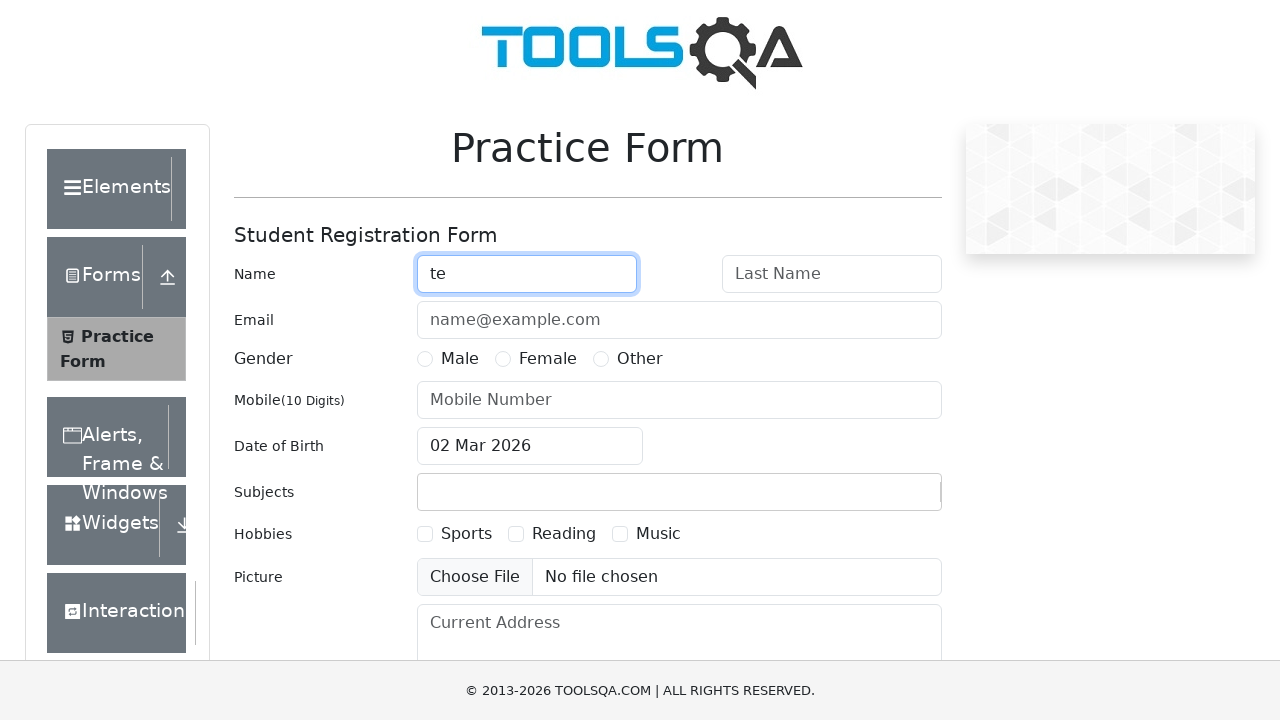

Cleared firstName field after individual key presses on xpath=//input[@id='firstName']
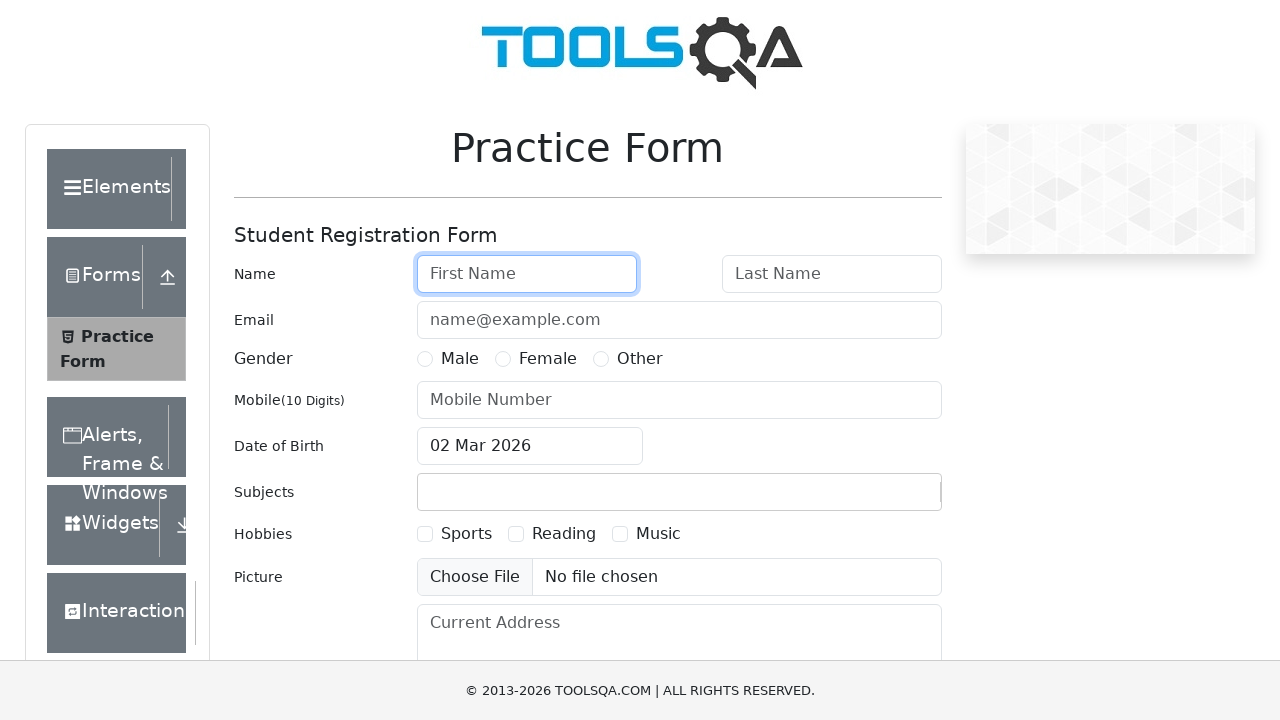

Pressed Shift+T keyboard shortcut on xpath=//input[@id='firstName']
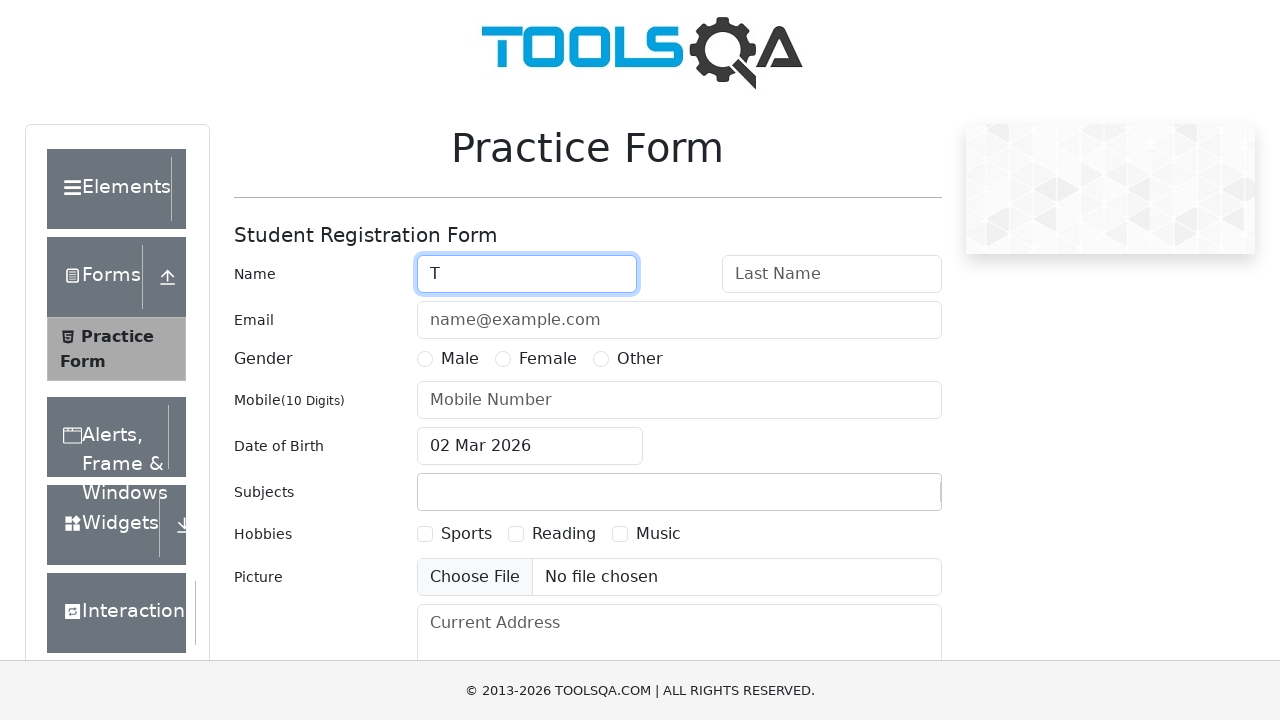

Pressed key 'E' after Shift+T on xpath=//input[@id='firstName']
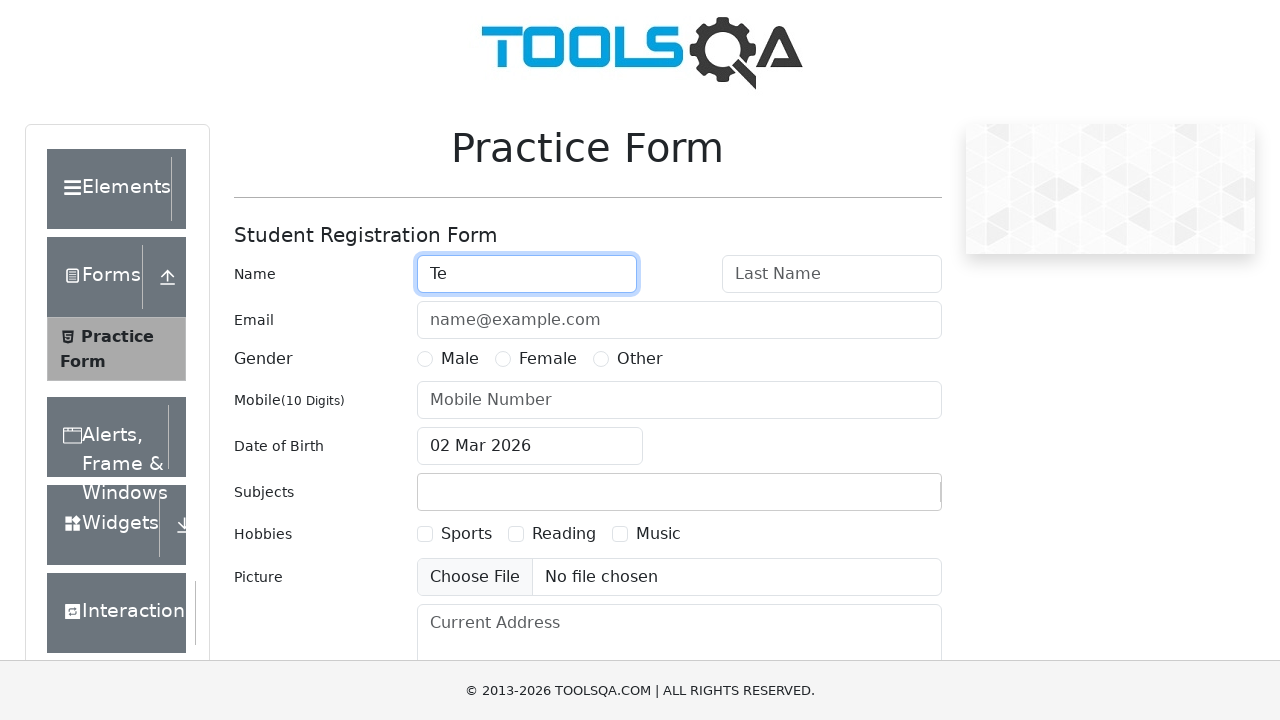

Pressed key 'S' on xpath=//input[@id='firstName']
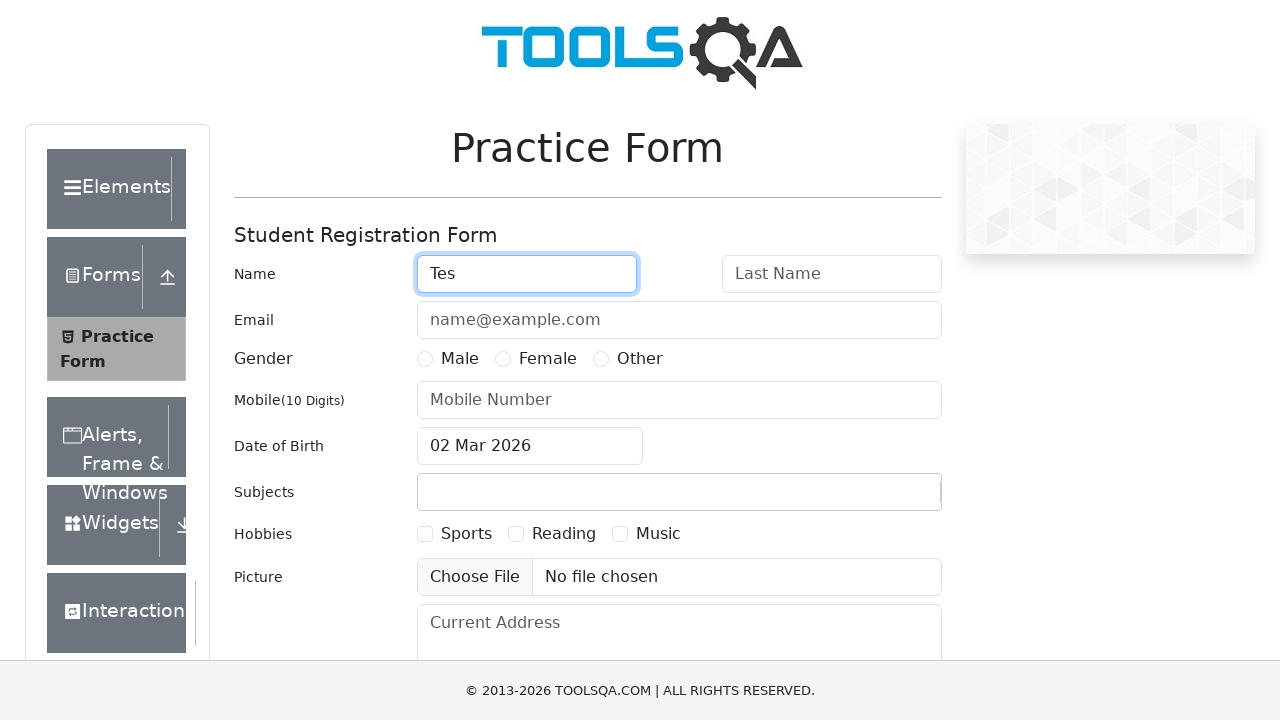

Pressed key 'T' on xpath=//input[@id='firstName']
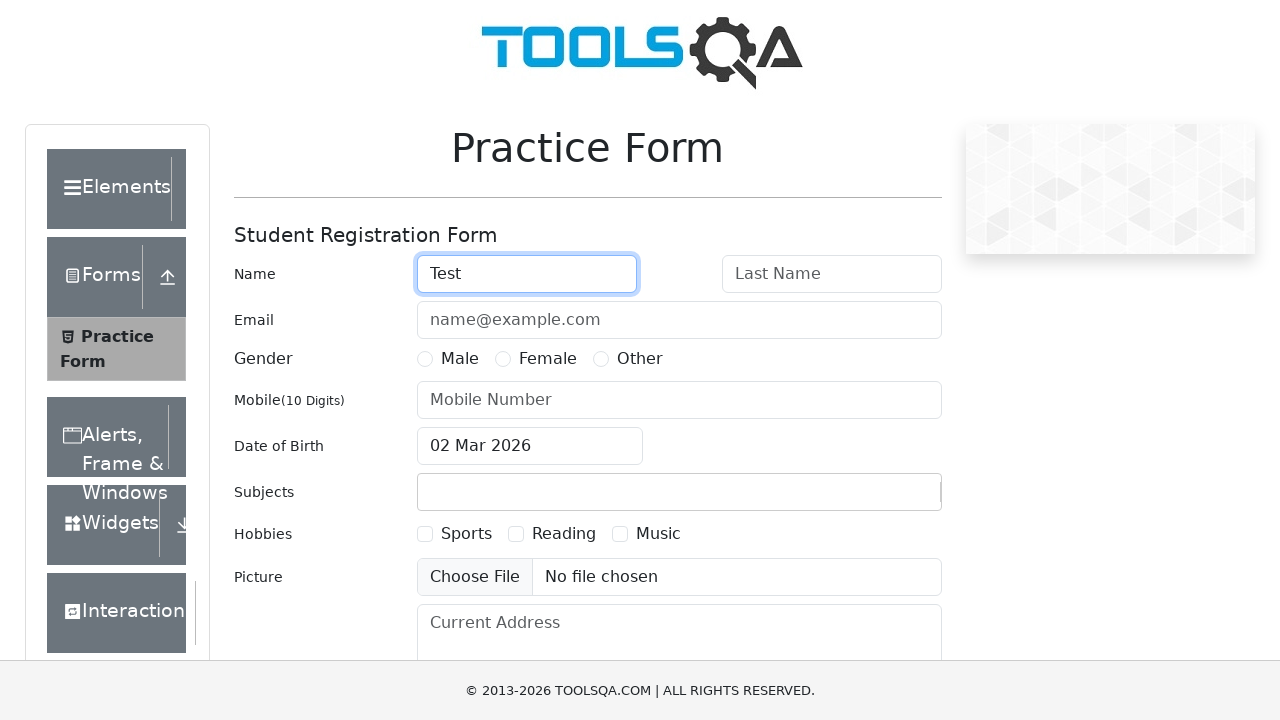

Pressed ArrowLeft to move cursor left in firstName field on xpath=//input[@id='firstName']
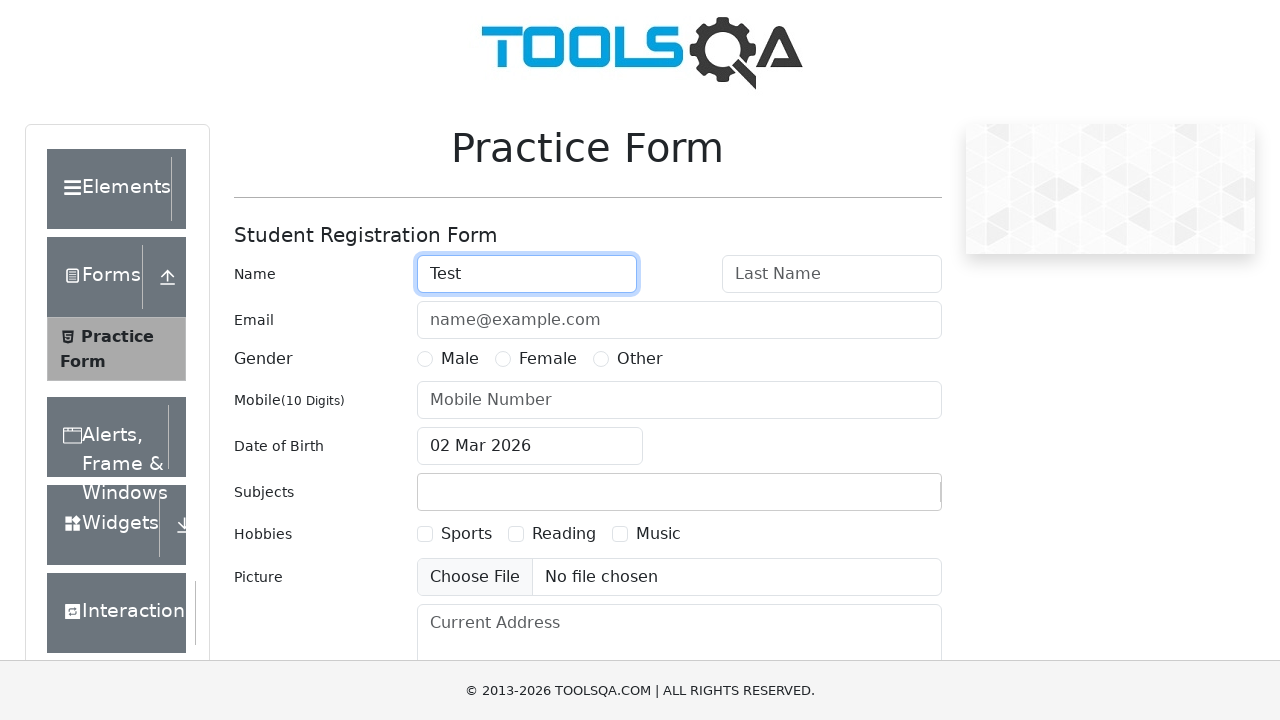

Cleared firstName field at end of test on xpath=//input[@id='firstName']
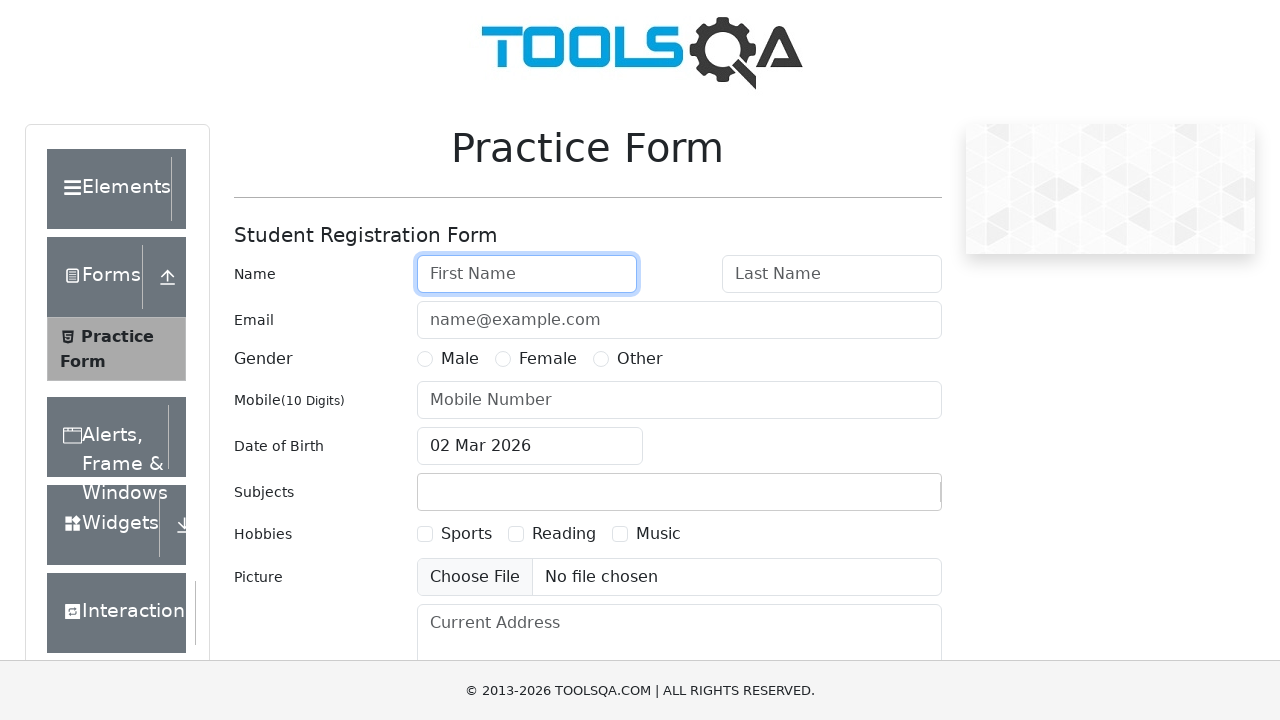

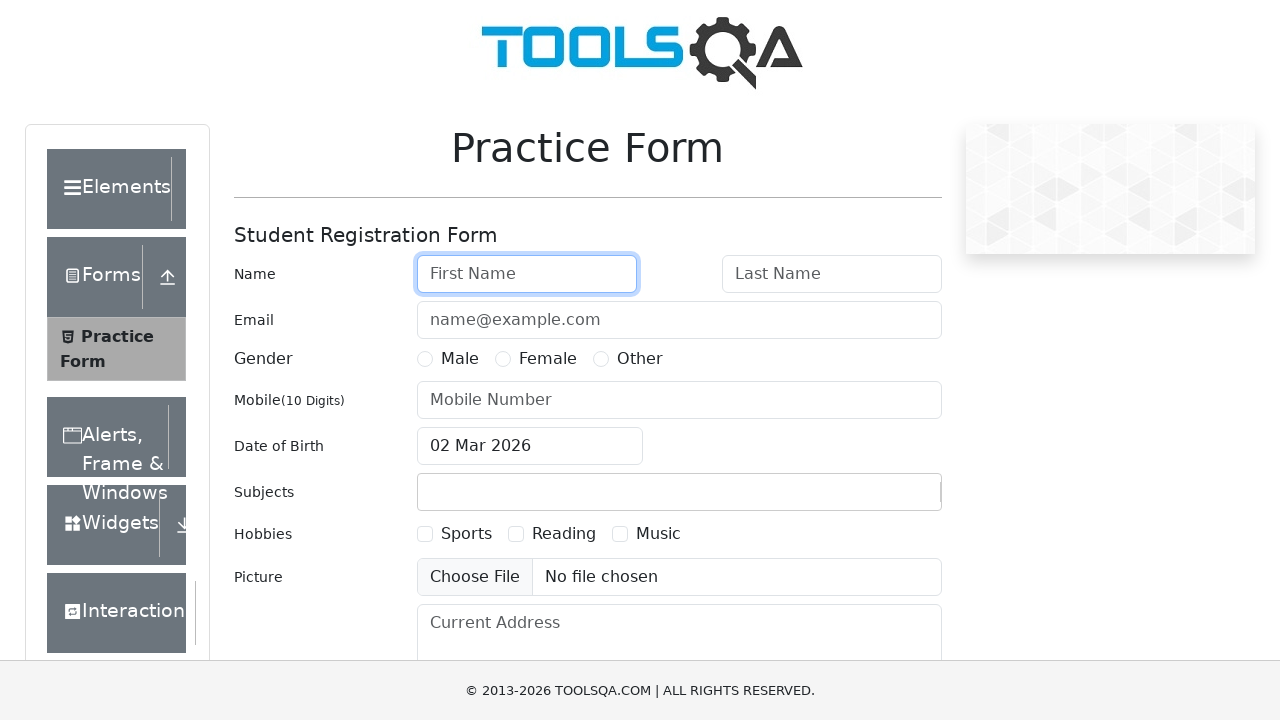